Tests error message when attempting to login with username but no password

Starting URL: https://saucedemo.com

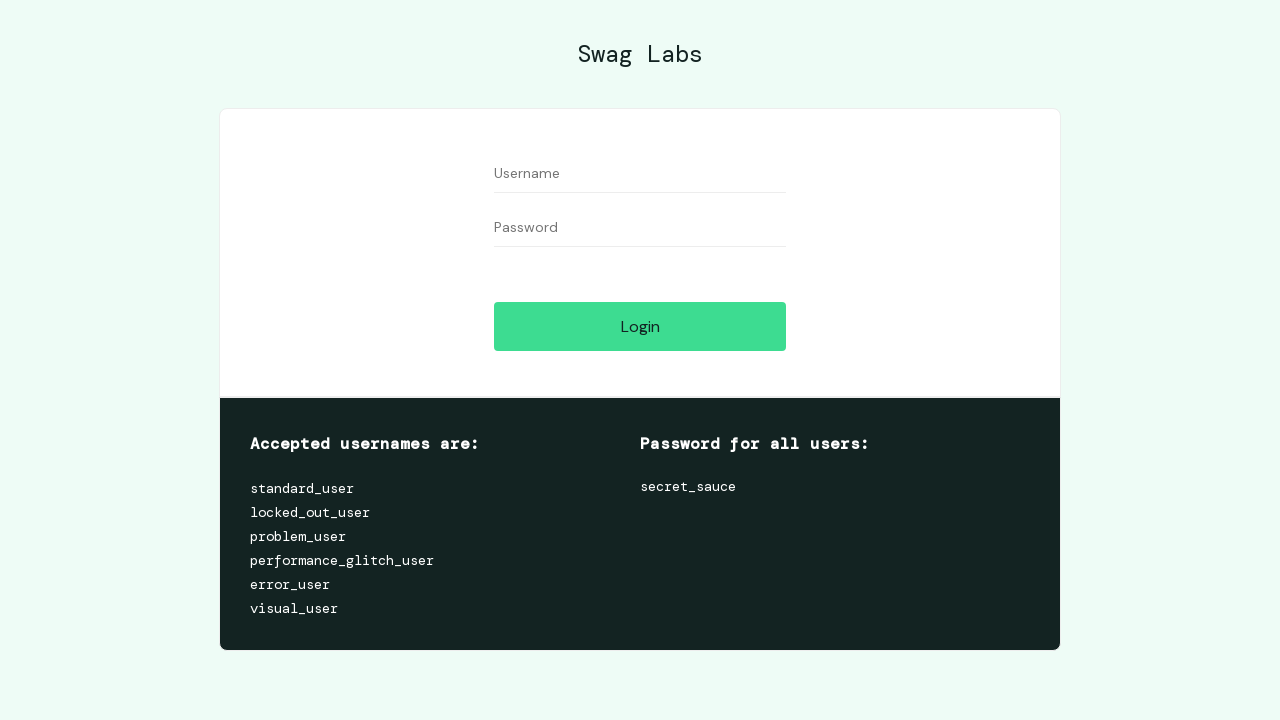

Filled username field with 'Alperen Oğuz' on input[data-test='username']
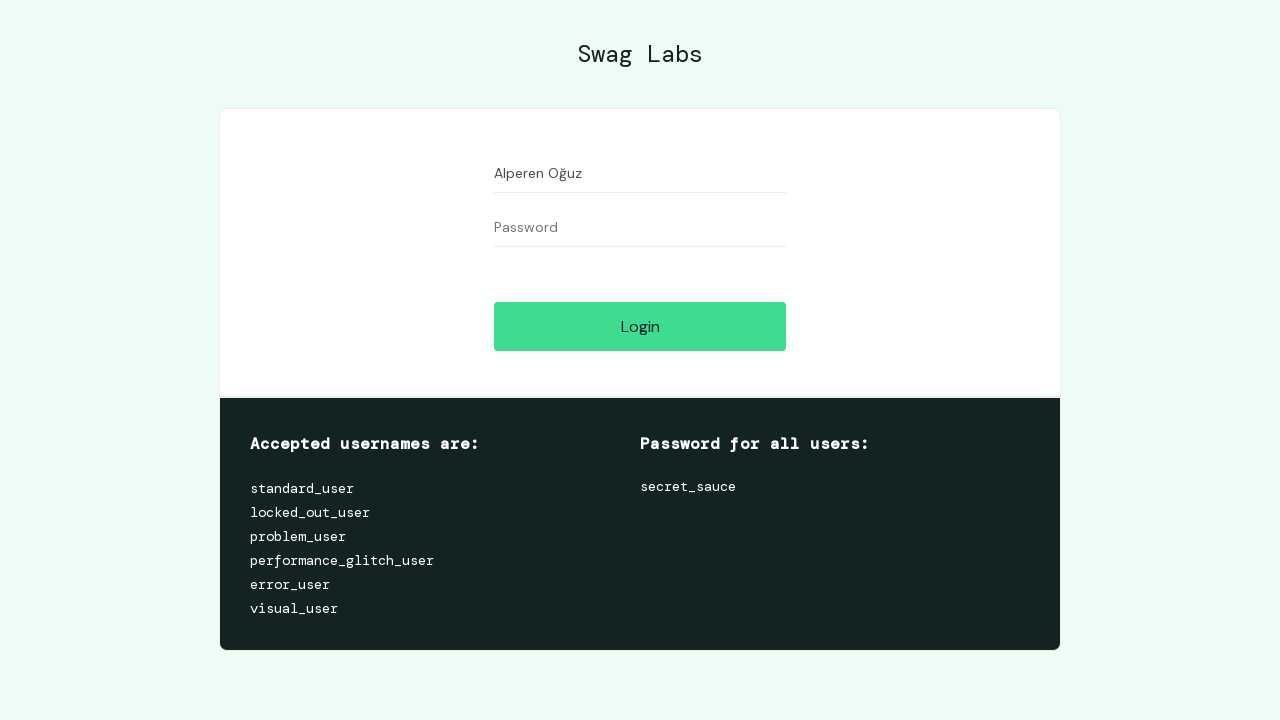

Clicked login button at (640, 326) on #login-button
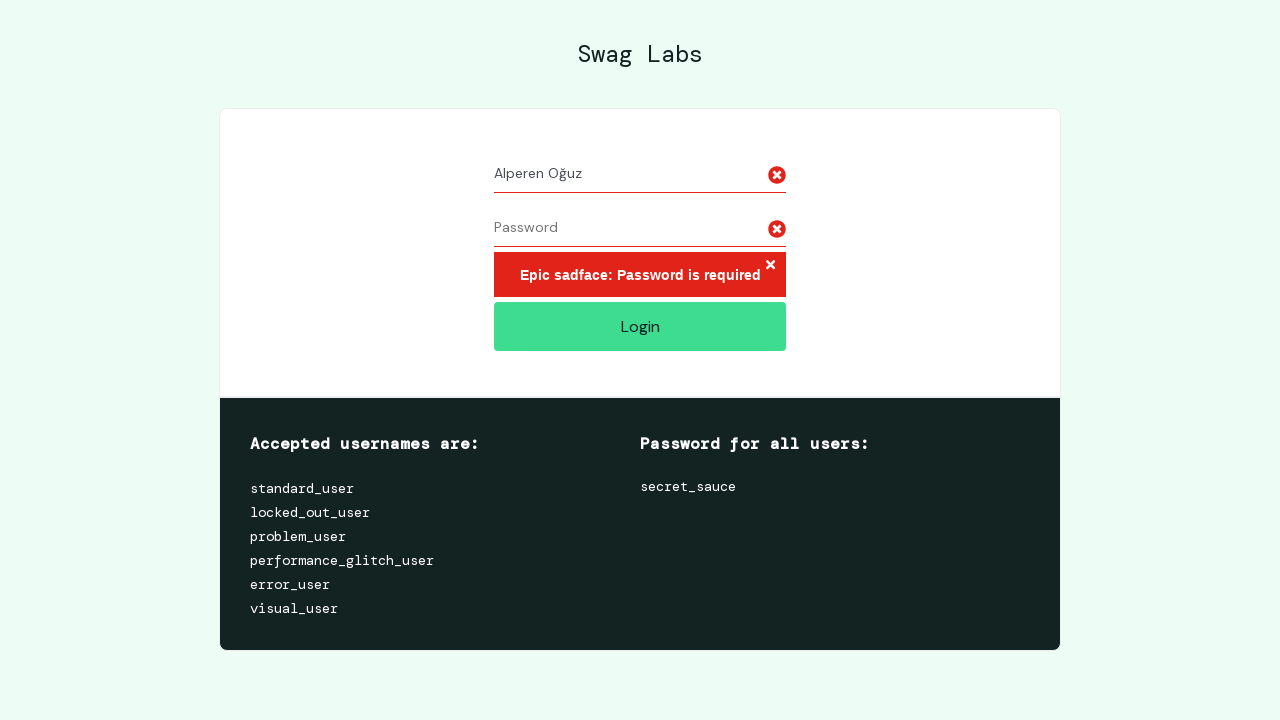

Error message appeared
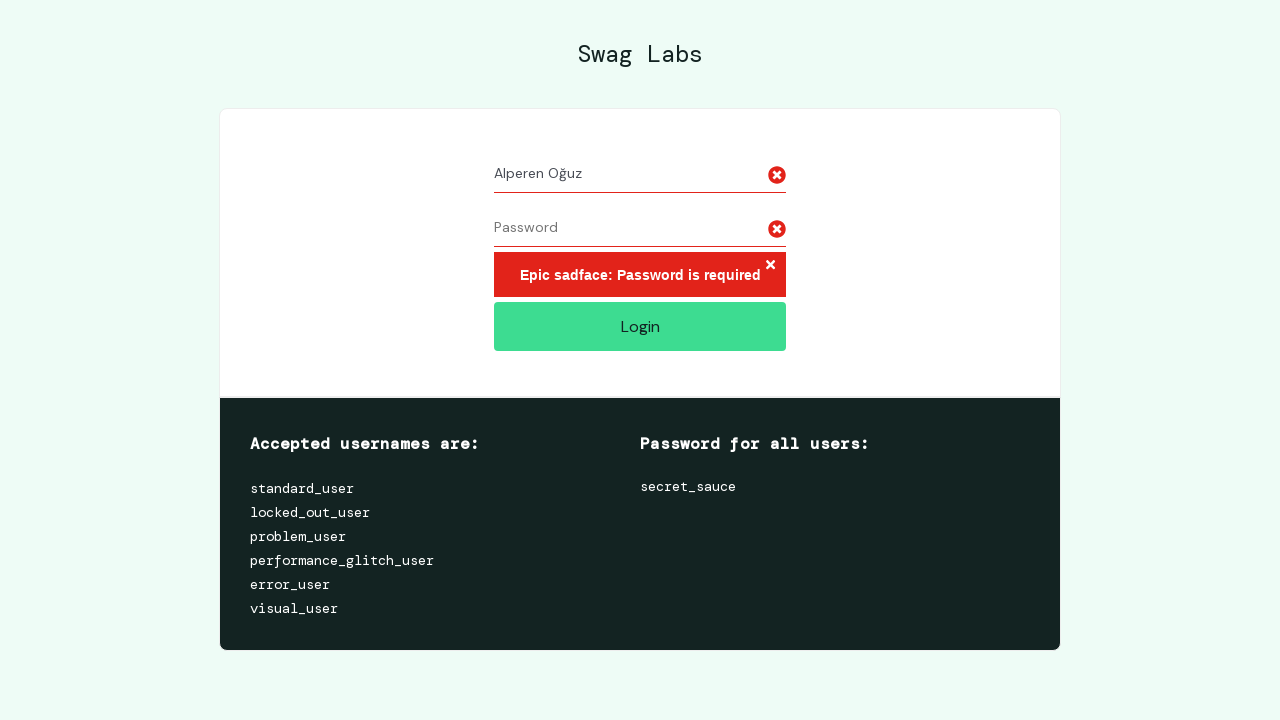

Verified error message contains 'Password is required'
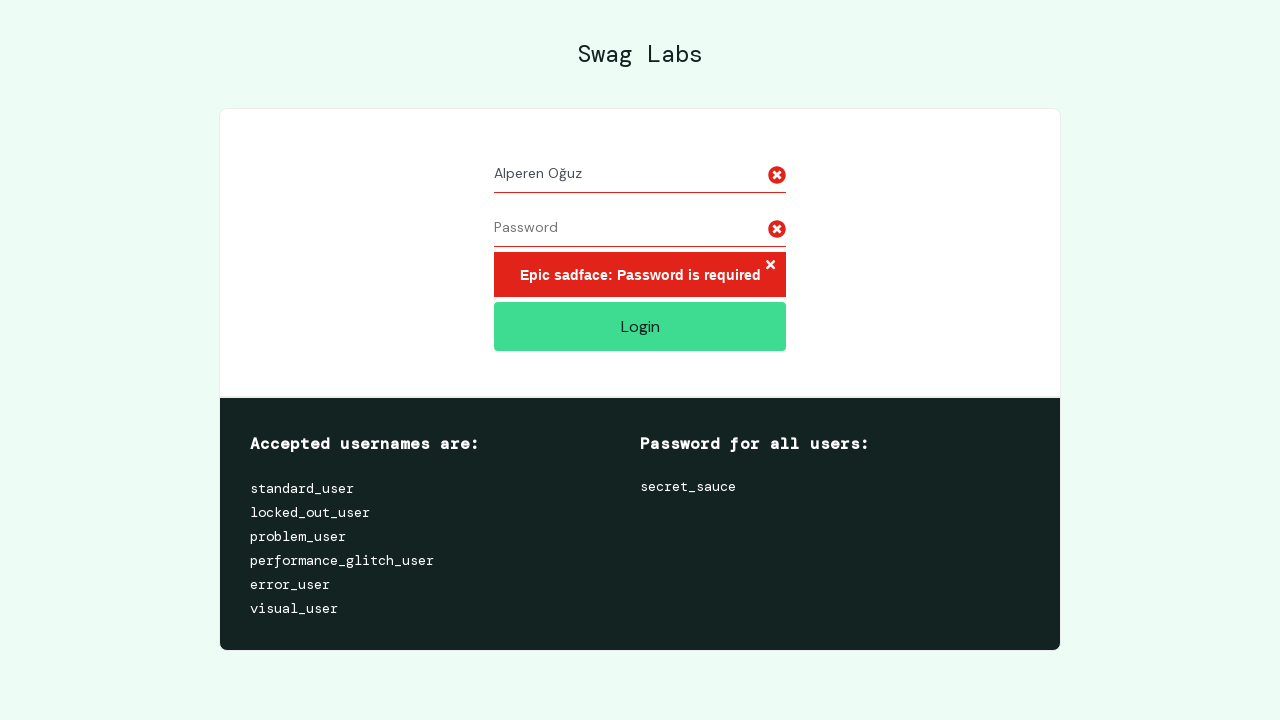

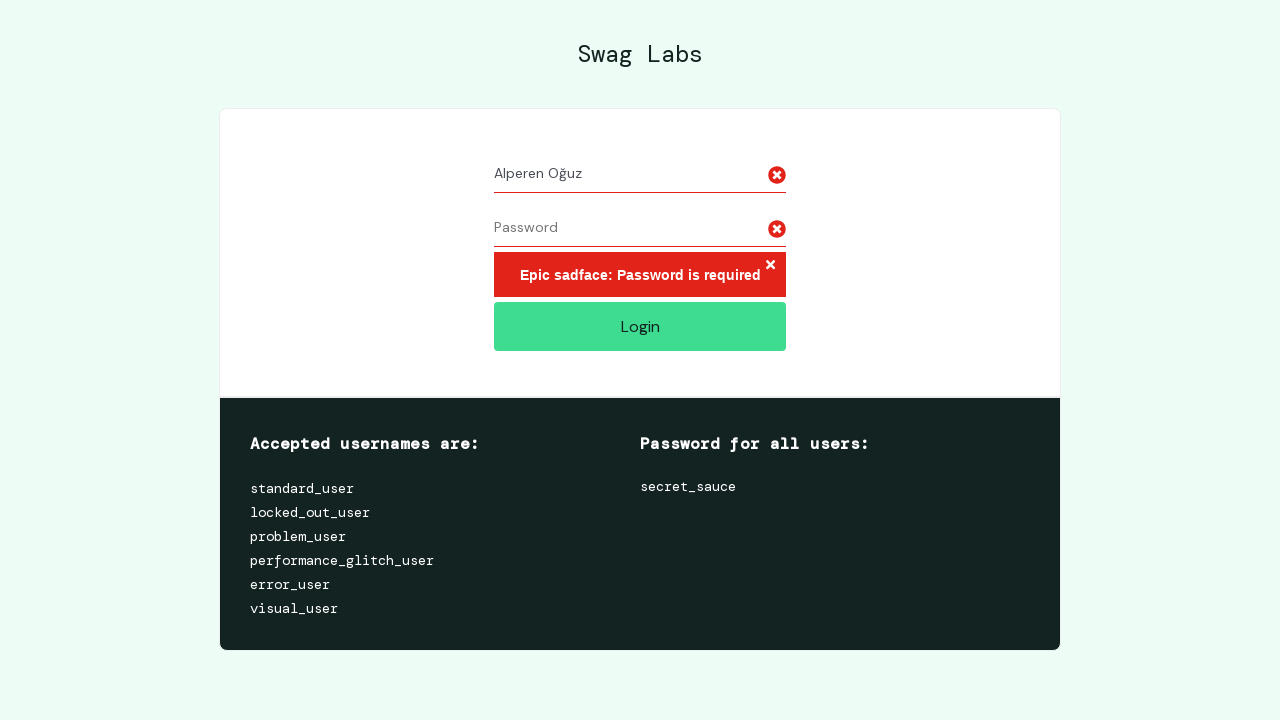